Navigates to Yopmail temporary email service and clicks the refresh button on the page

Starting URL: https://yopmail.com/en/

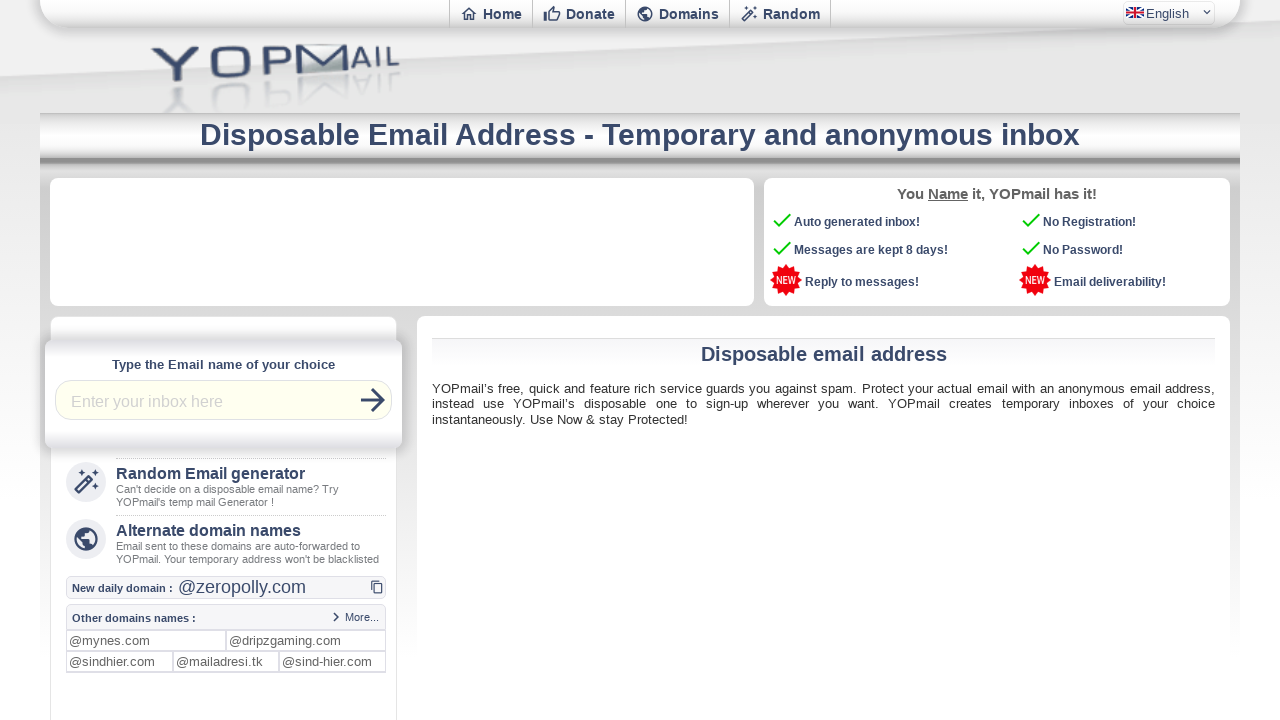

Navigated to Yopmail temporary email service
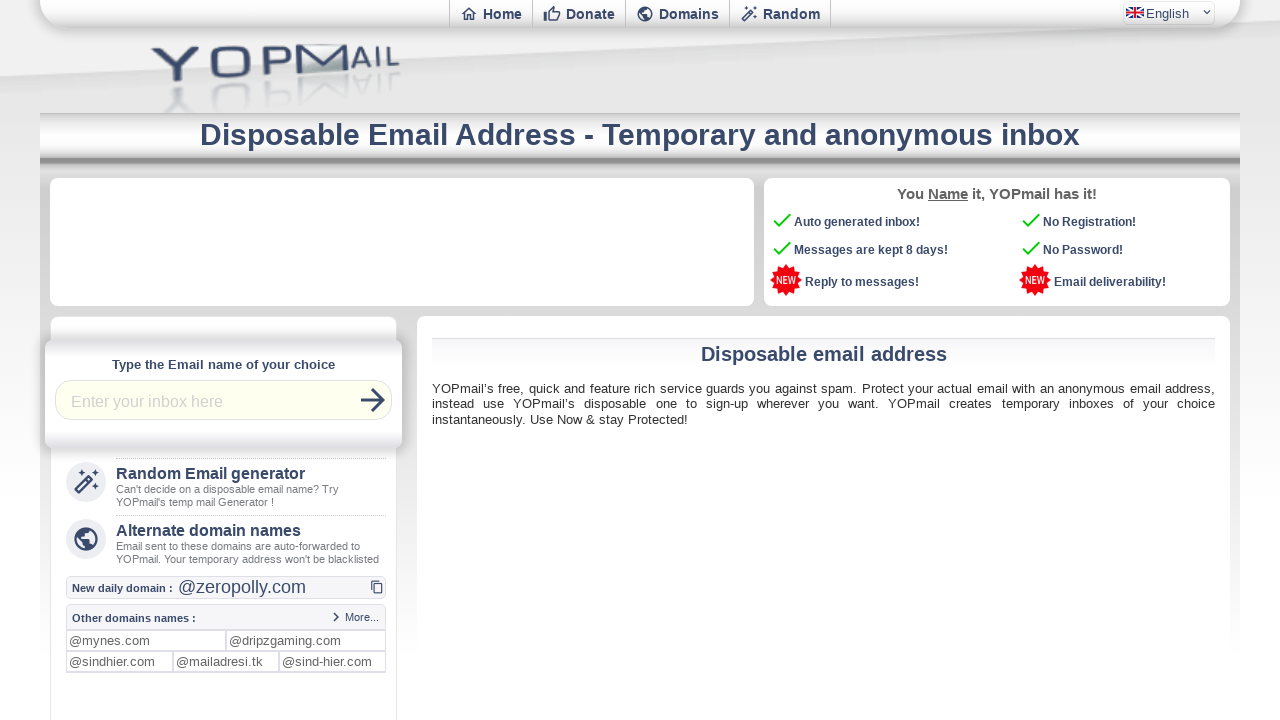

Clicked the refresh button at (373, 400) on #refreshbut
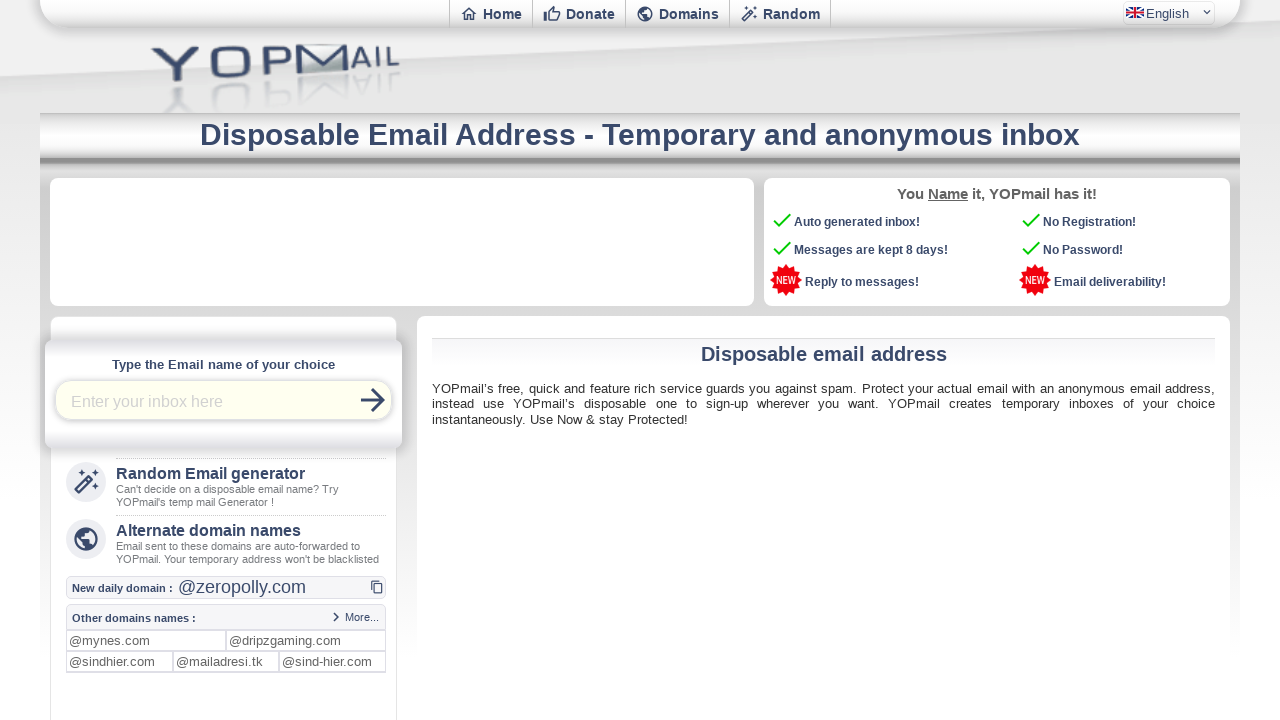

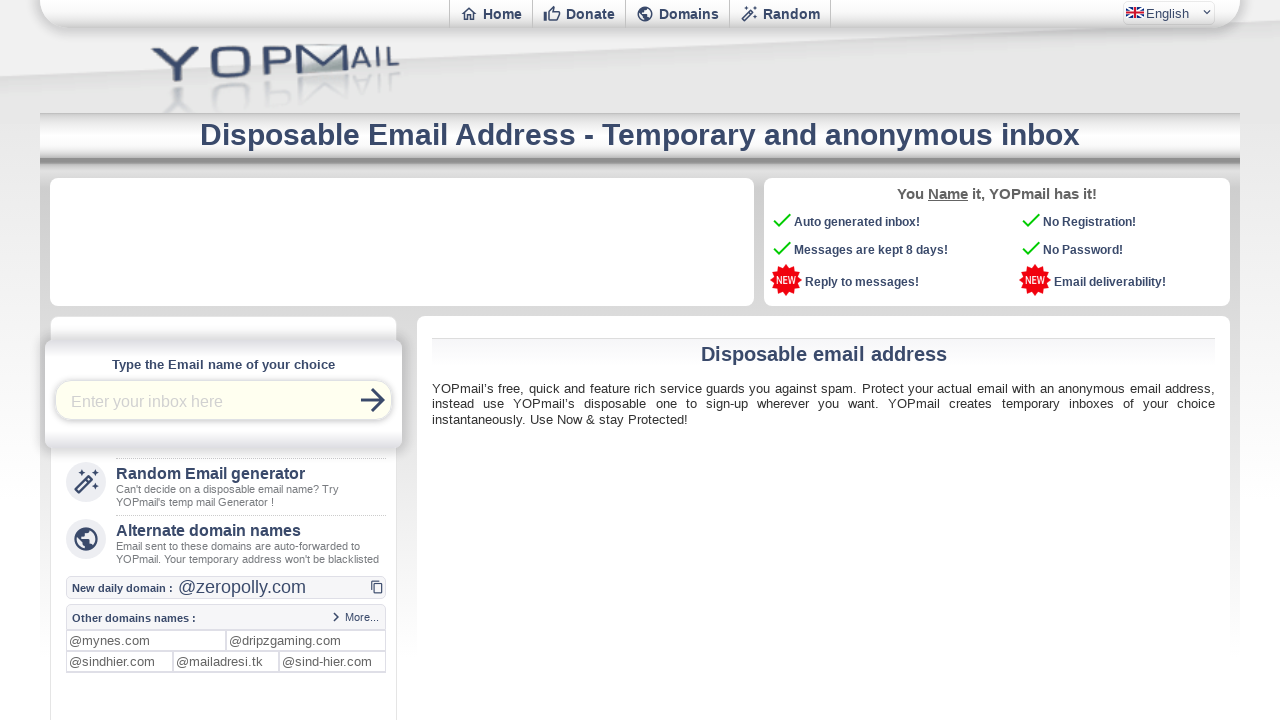